Tests the practice form submission by entering first name and last name, then submitting the form.

Starting URL: https://demoqa.com/automation-practice-form

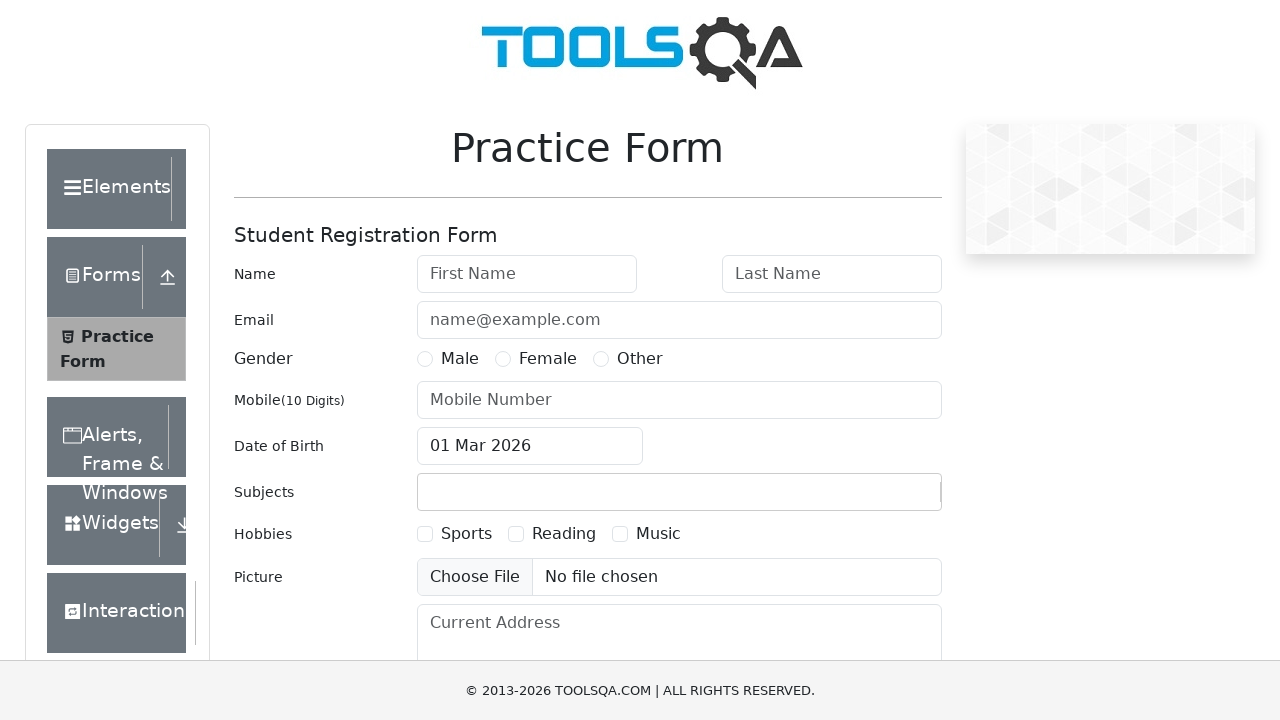

Filled first name field with 'John' on #firstName
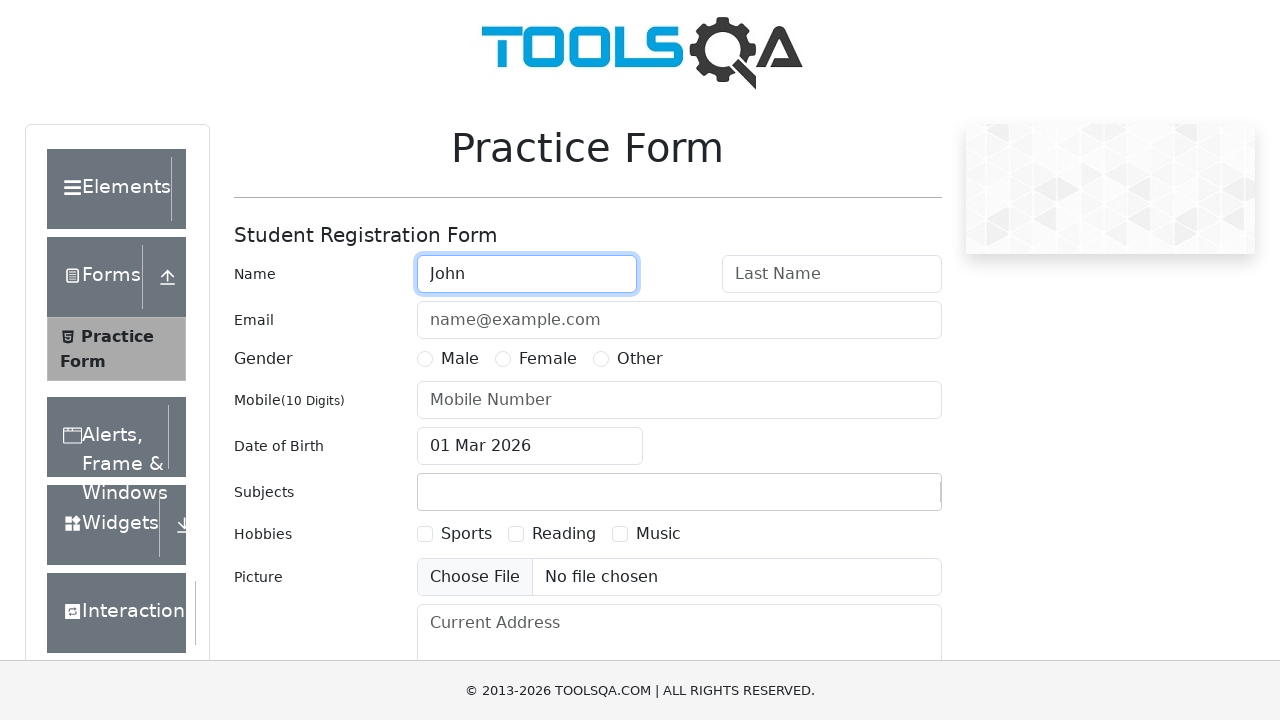

Filled last name field with 'Doe' on #lastName
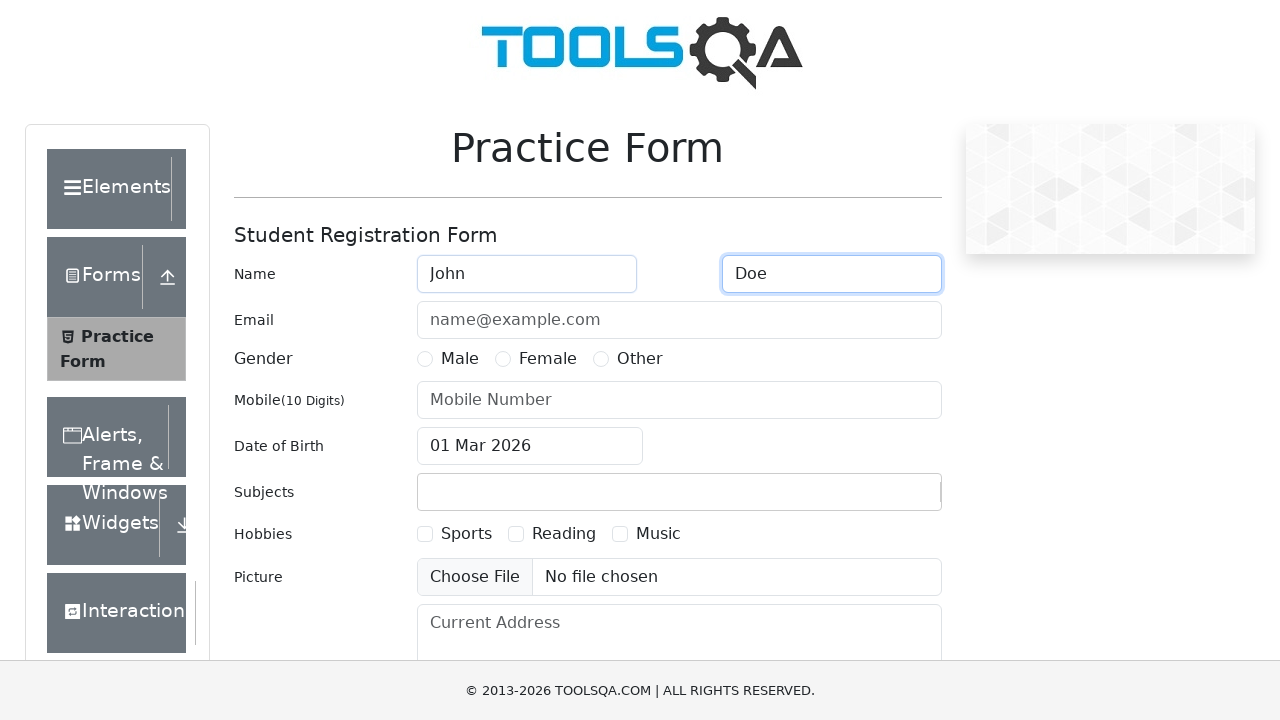

Clicked submit button to submit the practice form at (885, 499) on #submit
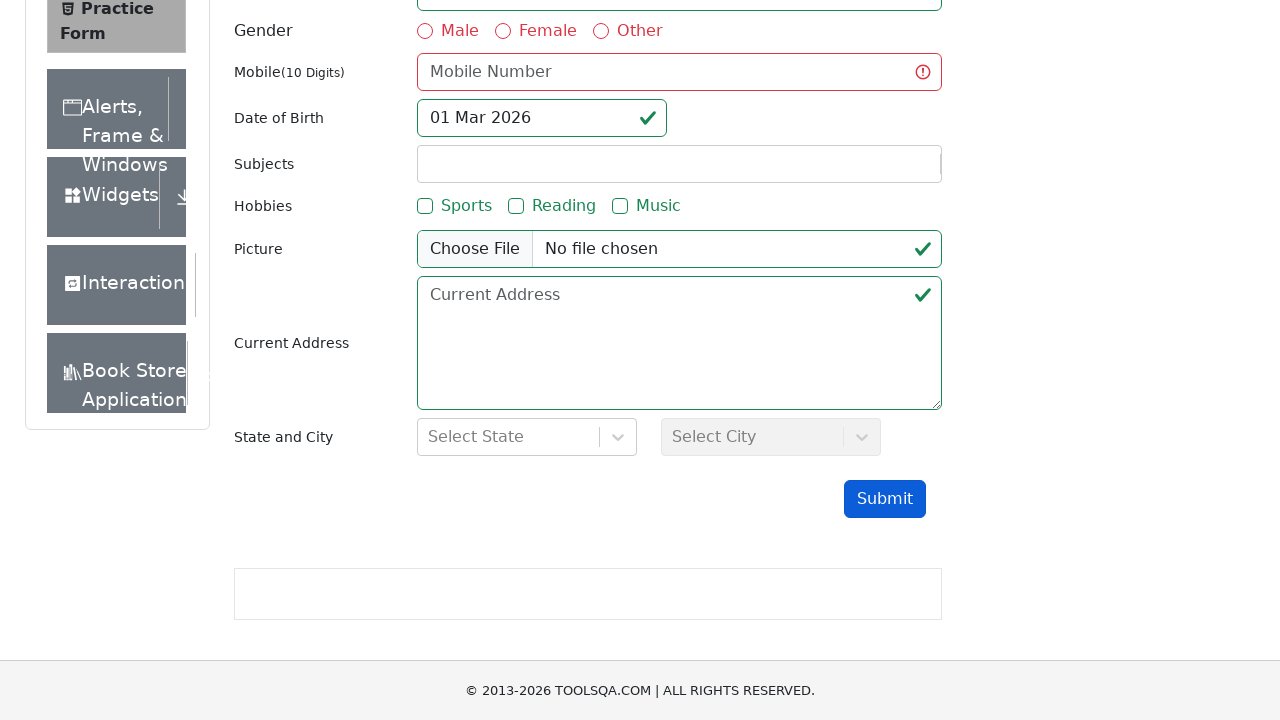

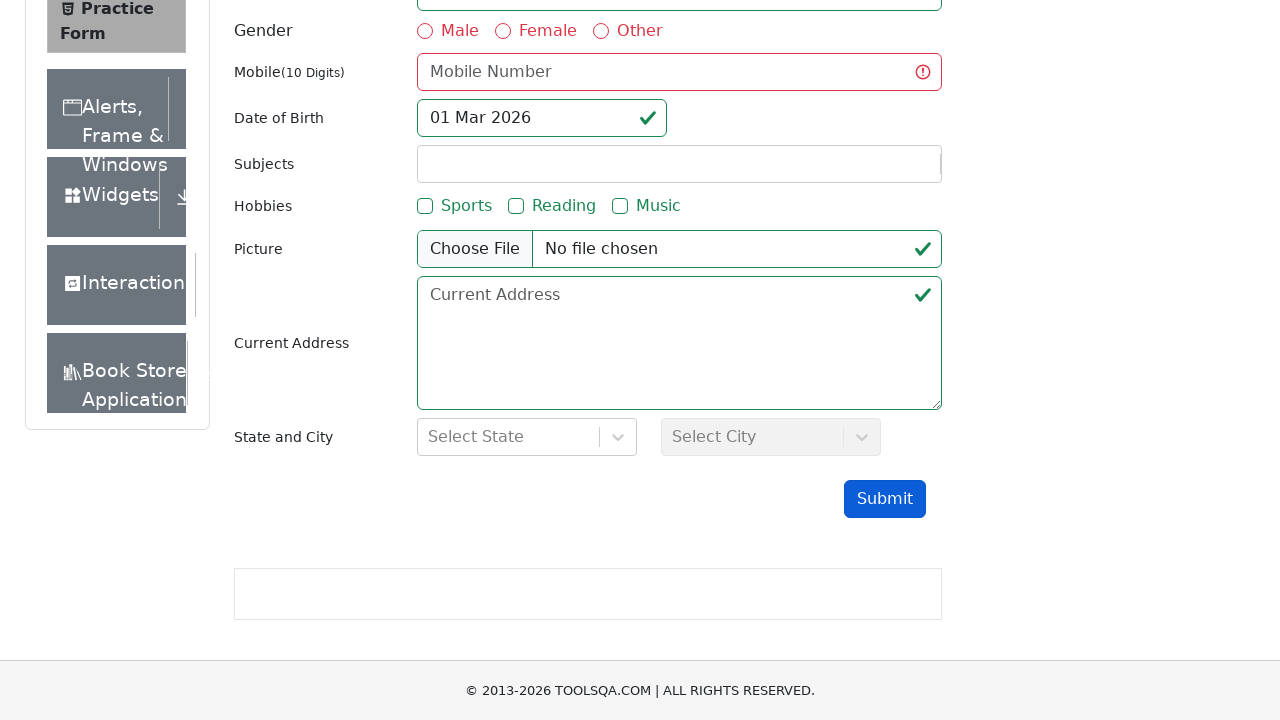